Tests JavaScript execution by setting localStorage data and verifying a todo item appears on the page after refresh

Starting URL: https://example.cypress.io/todo

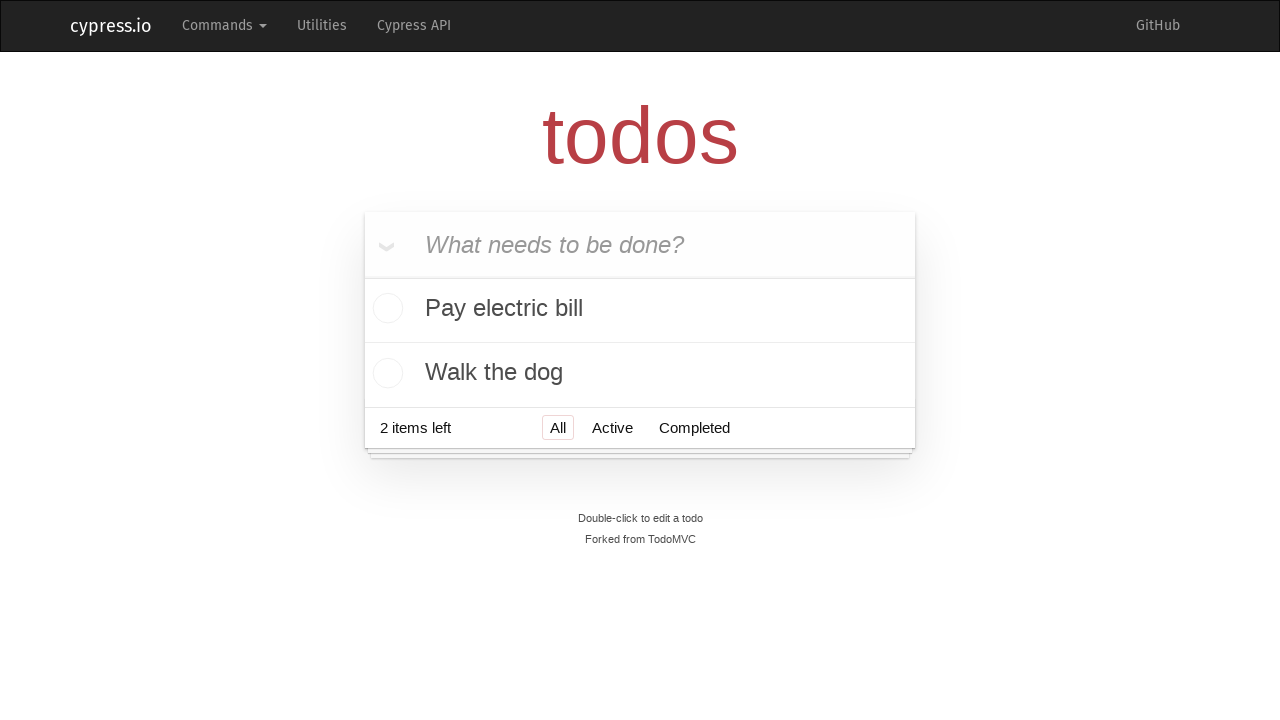

Set localStorage with todo item using JavaScript
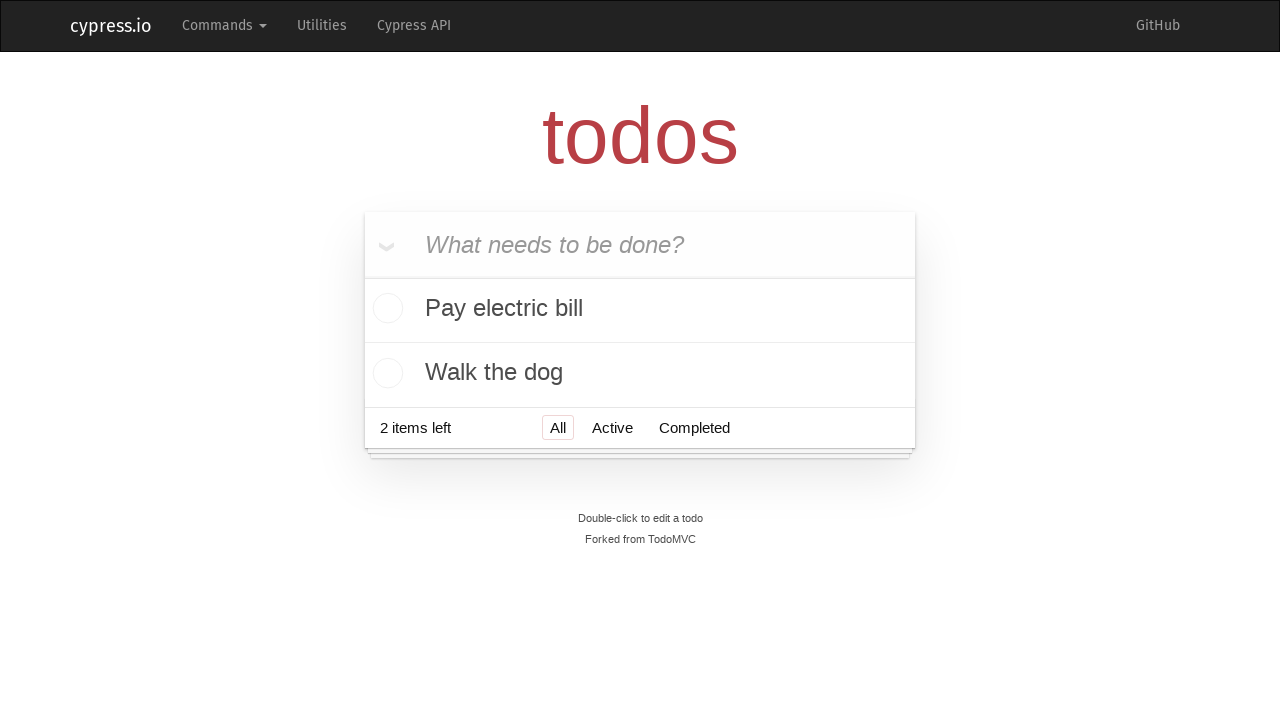

Reloaded page to load todo from localStorage
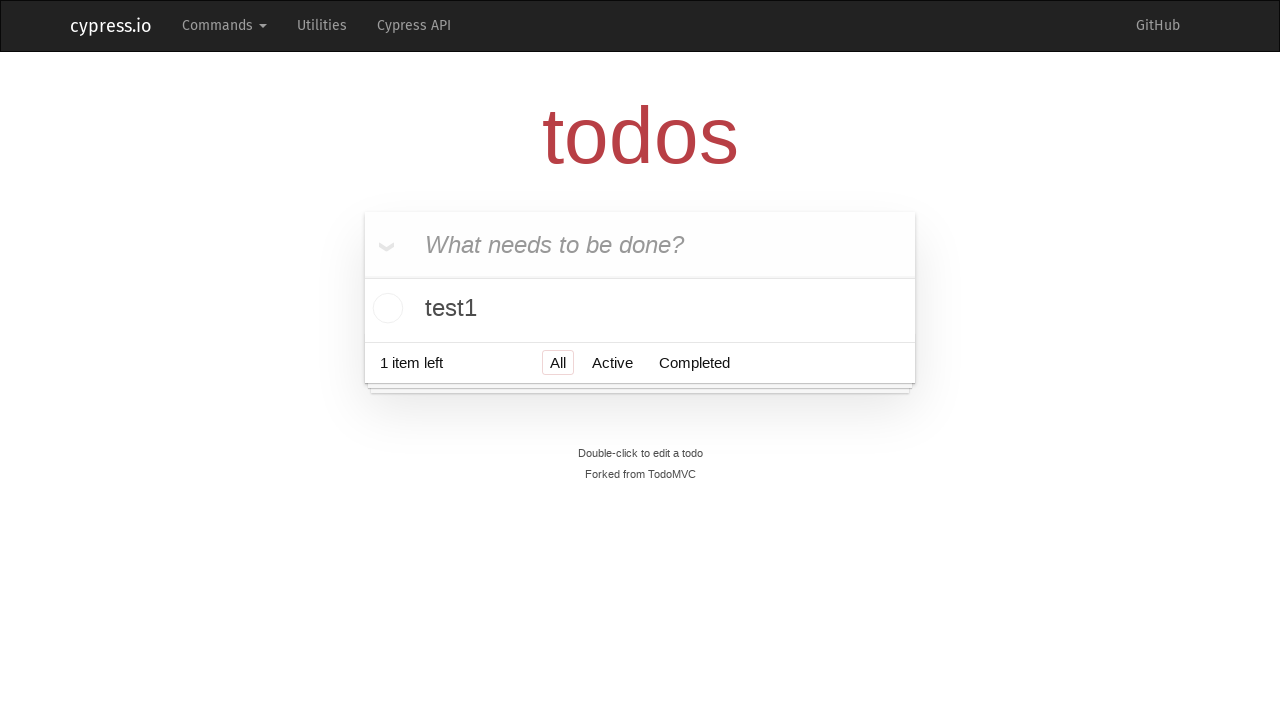

Verified todo item appears in the list after page refresh
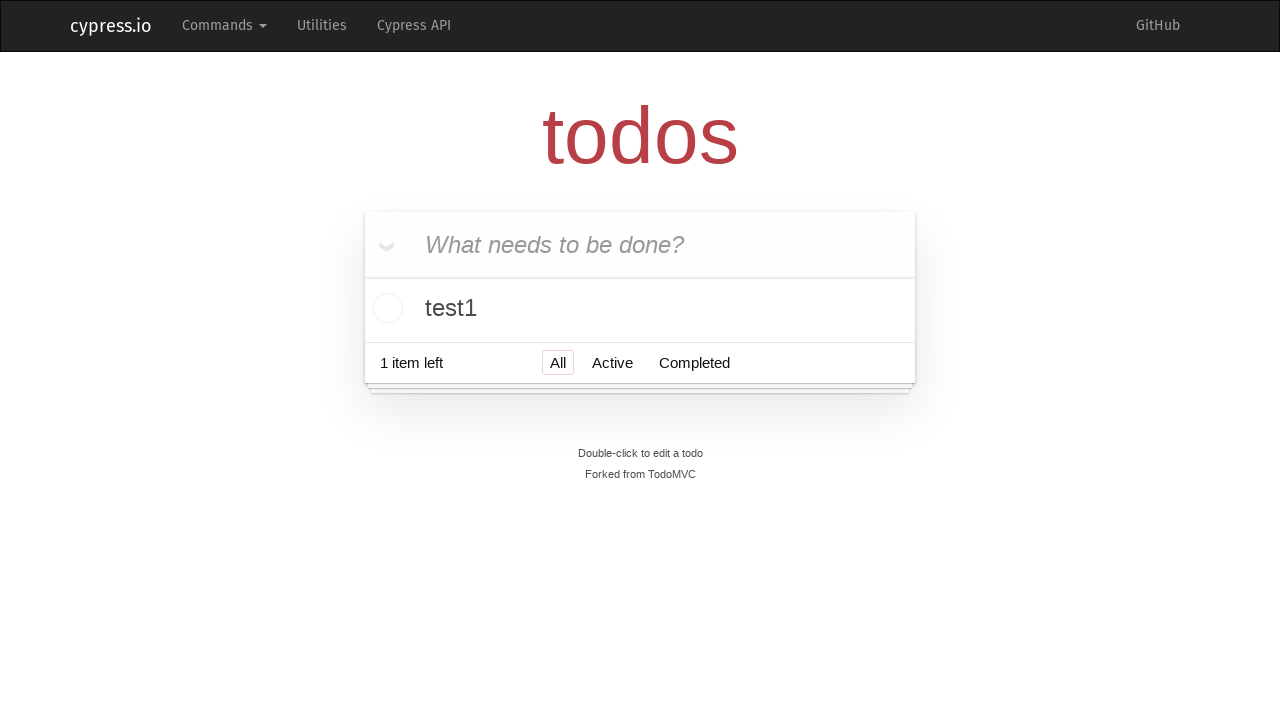

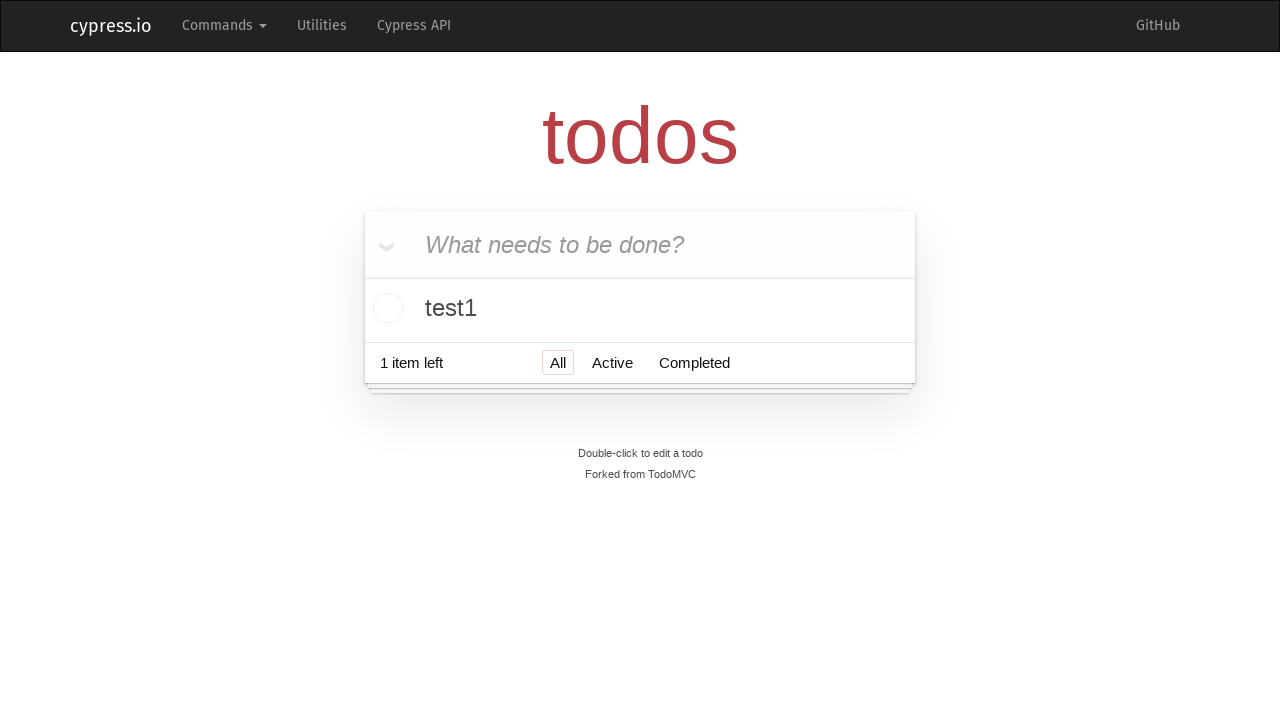